Navigates to a Suning product listing page and scrolls down the page to load more content using JavaScript execution.

Starting URL: https://list.suning.com/0-20006-0.html?safp=d488778a.46601.searchMain.2&safc=cate.0.0

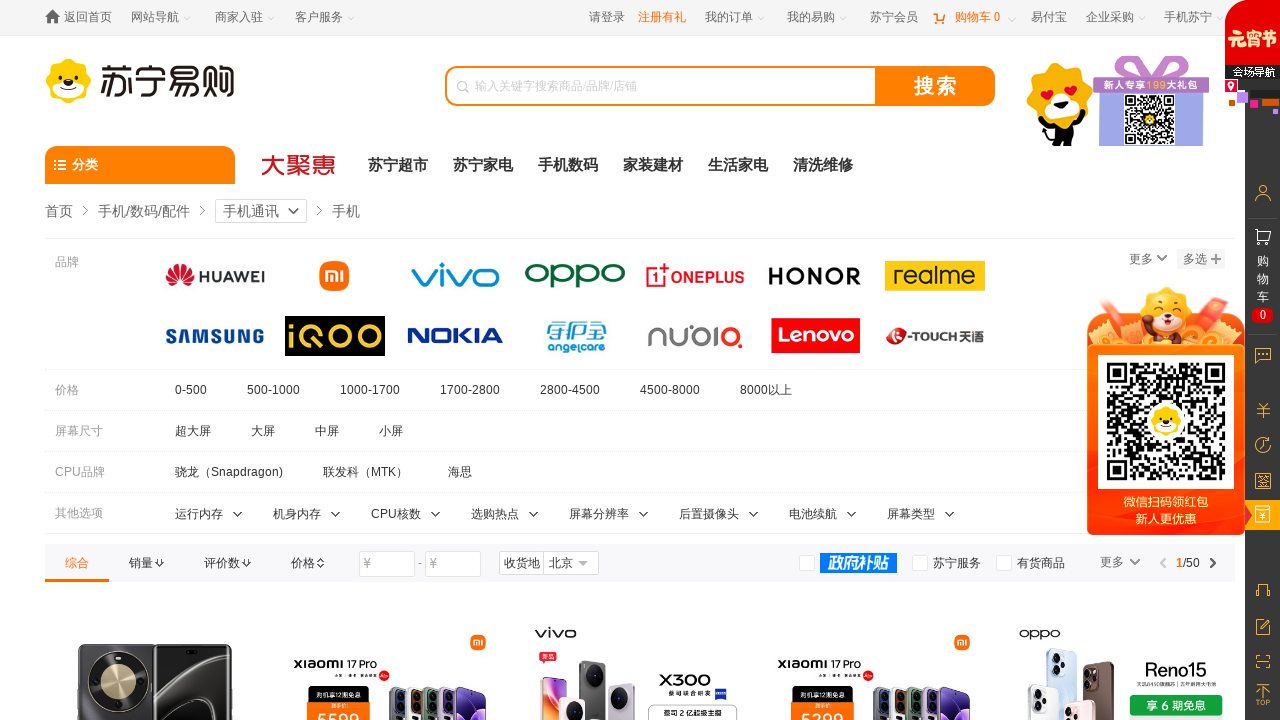

Navigated to Suning product listing page
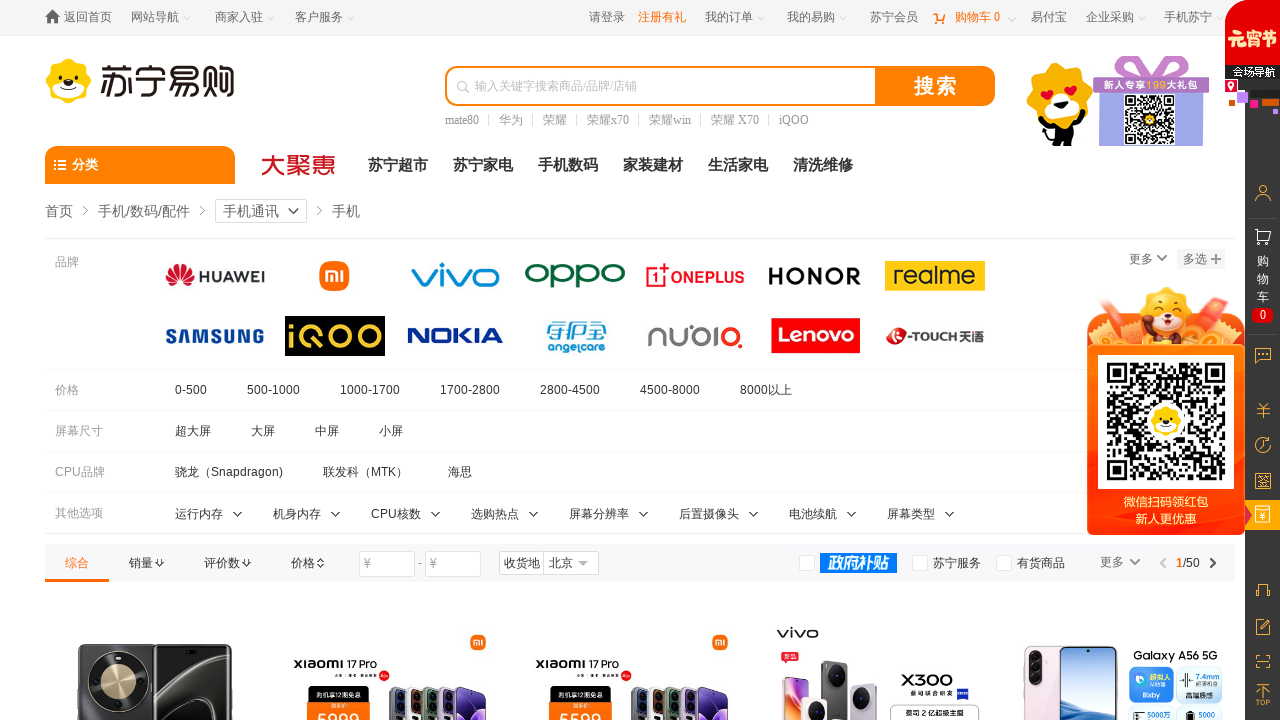

Scrolled down the page to trigger lazy loading of content
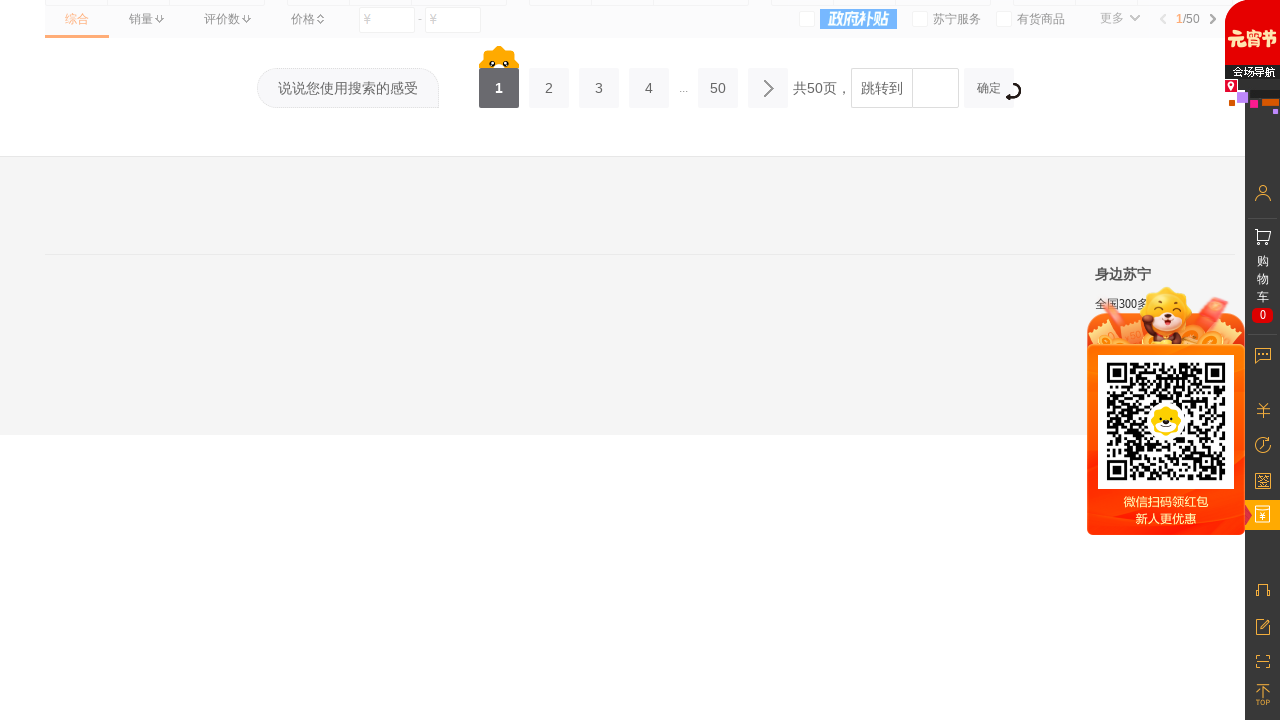

Waited 2 seconds for content to load after scrolling
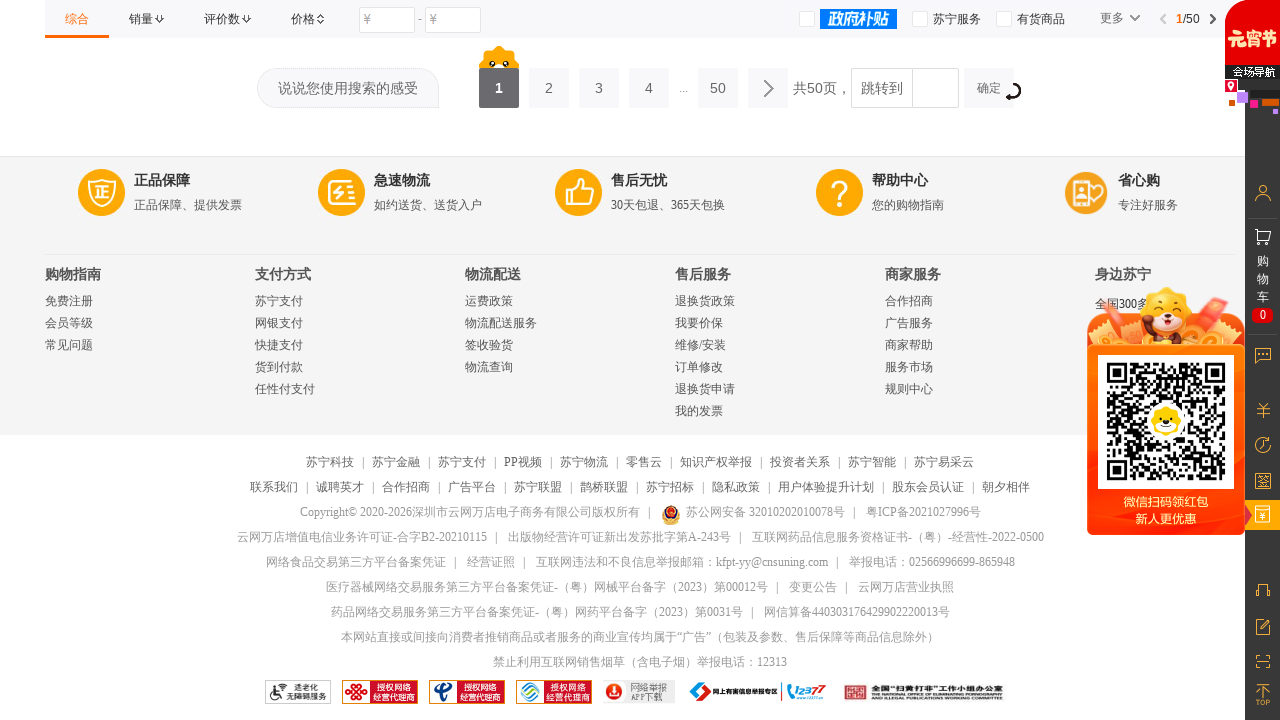

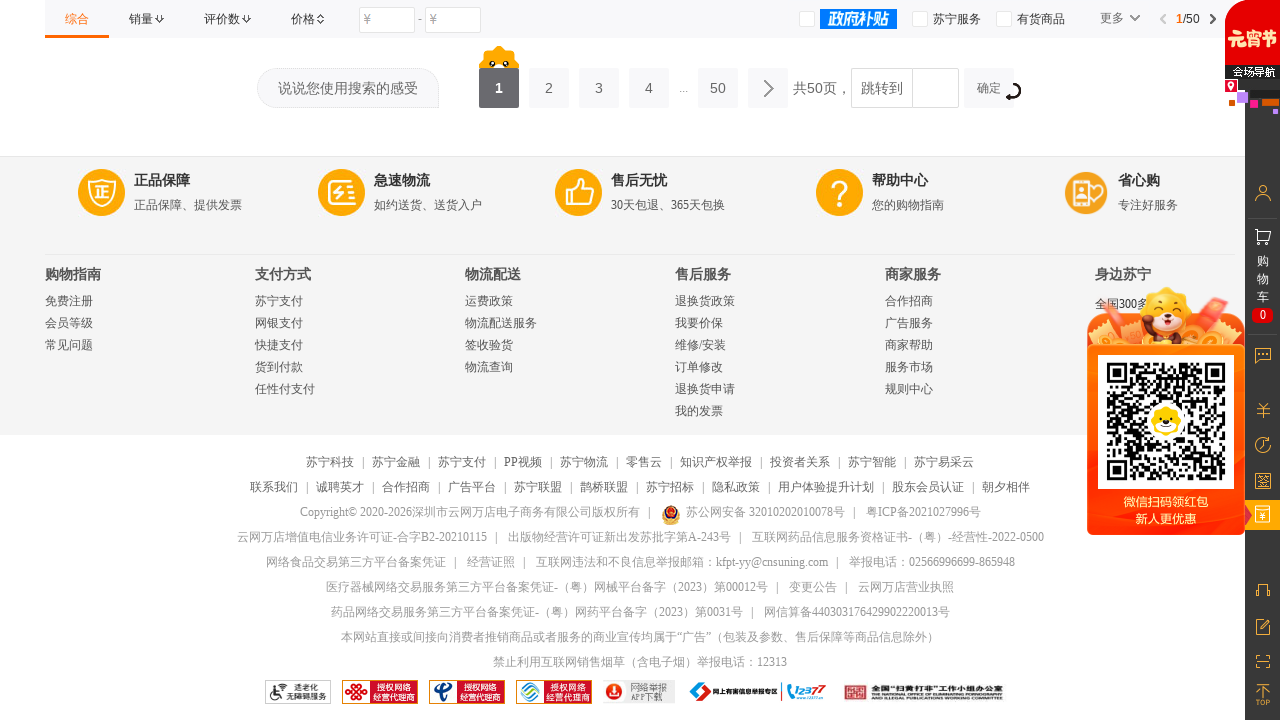